Tests slider functionality by setting the slider value to 50 using JavaScript attribute manipulation

Starting URL: https://demoqa.com/slider/

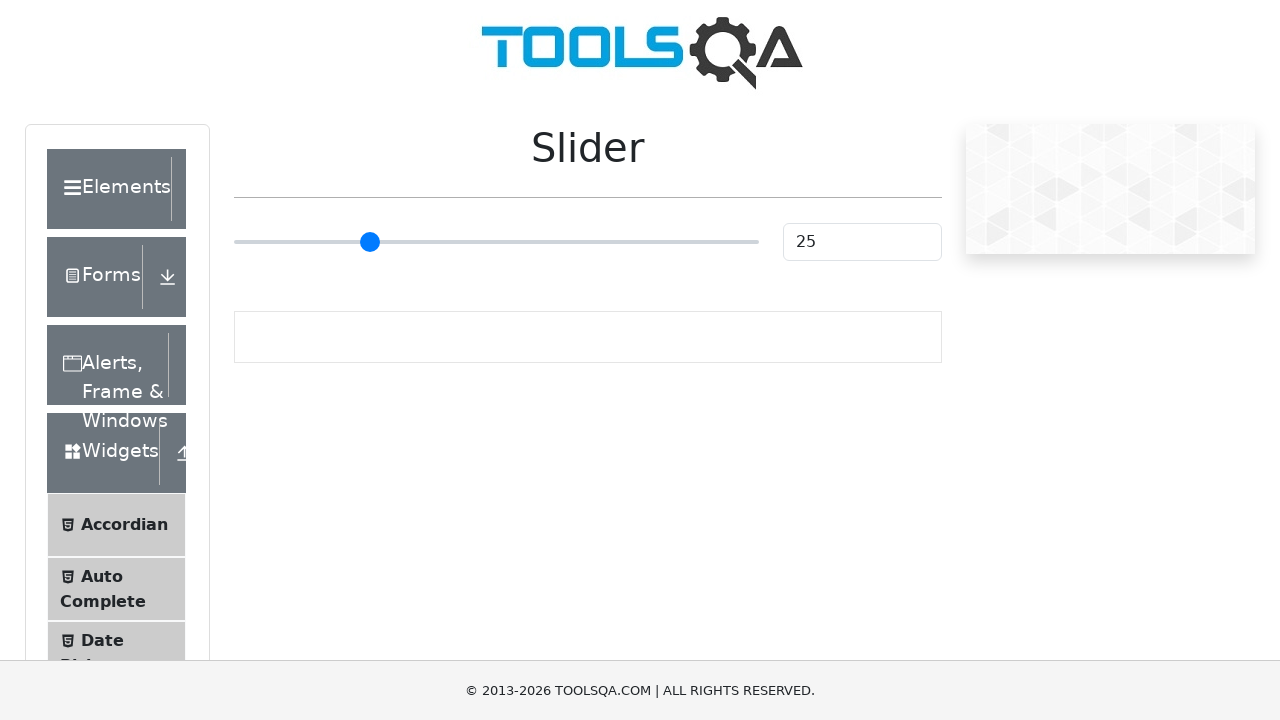

Waited for slider element to be visible
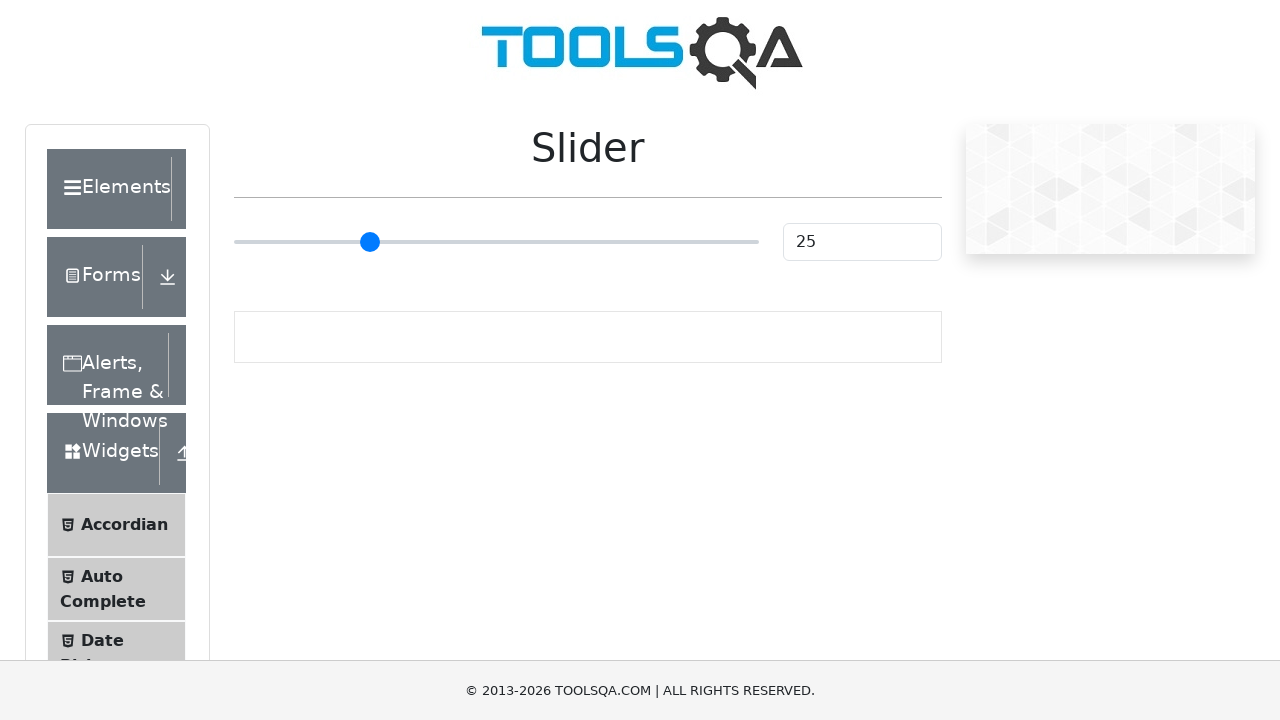

Set slider value to 50 using JavaScript attribute manipulation
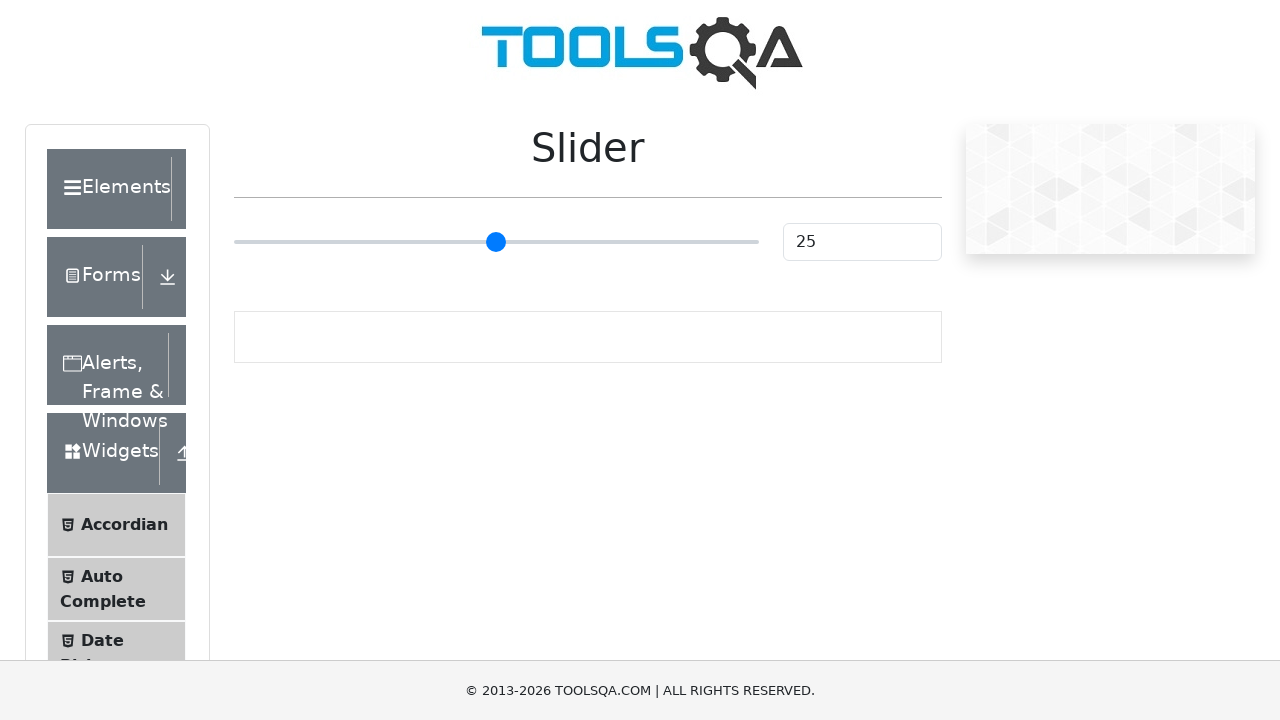

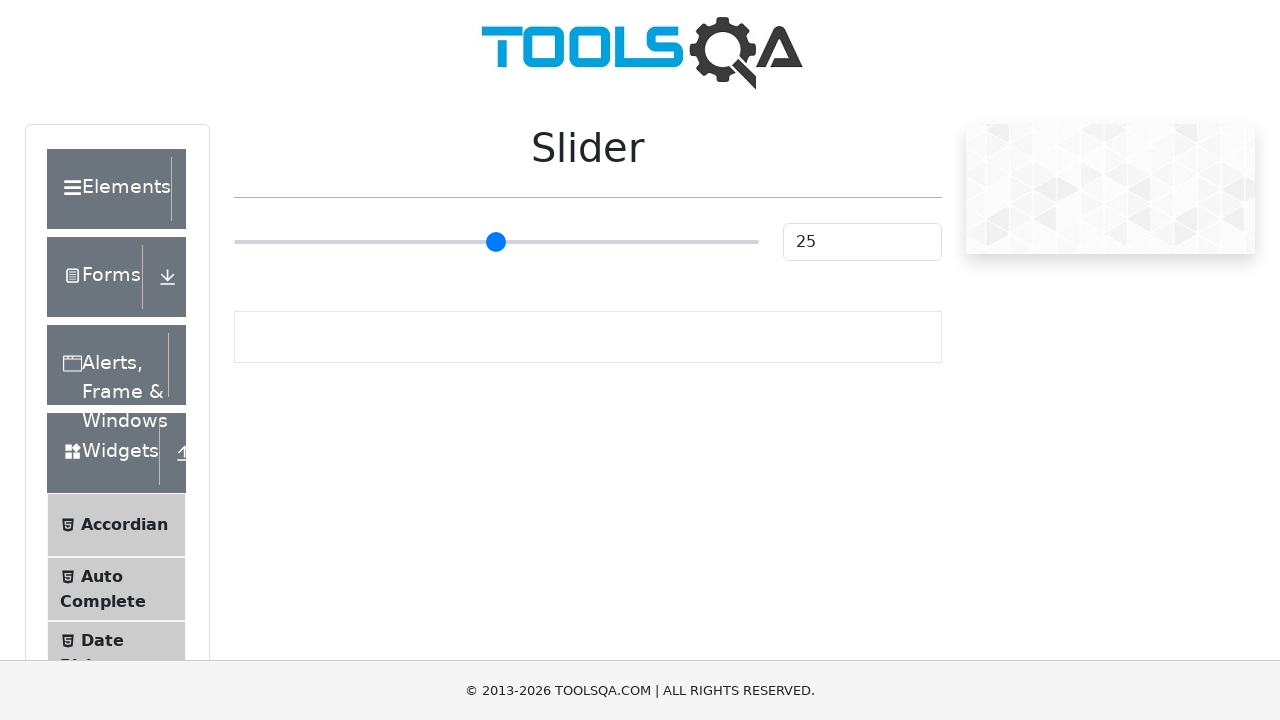